Tests dynamic loading with a 5-second implicit wait timeout, clicking a button and verifying that a dynamically loaded element appears

Starting URL: https://automationfc.github.io/dynamic-loading/

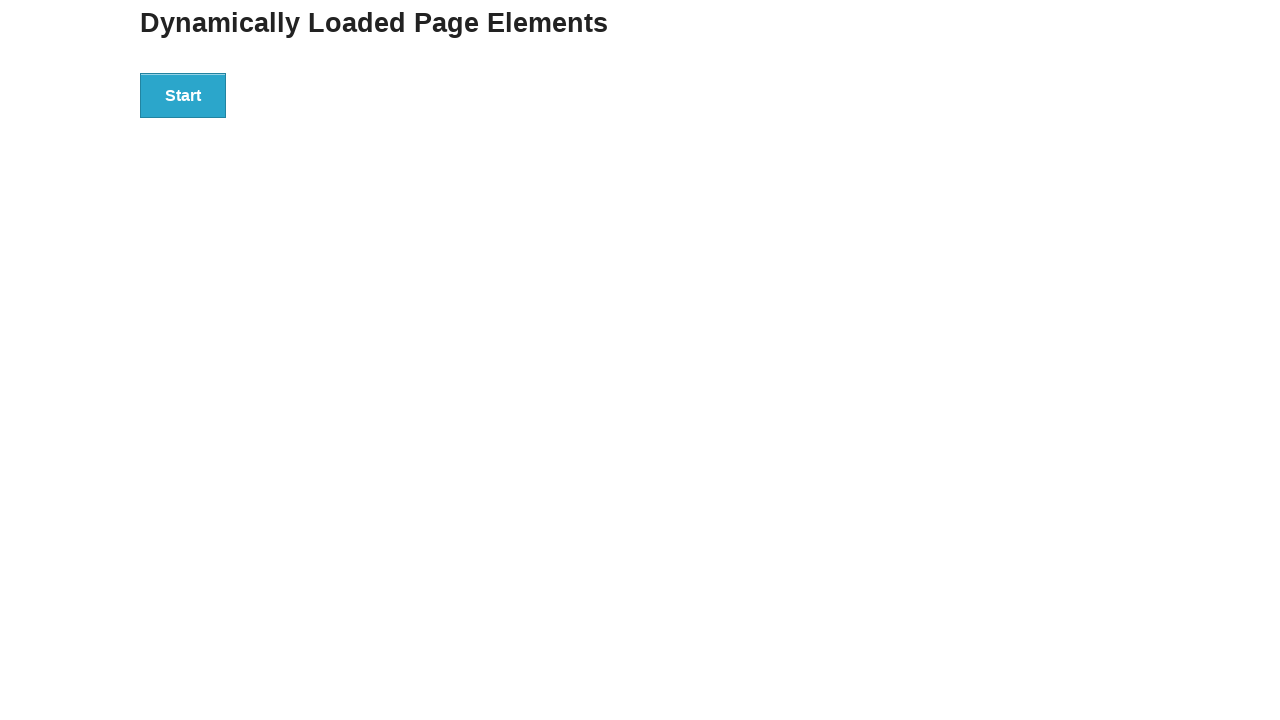

Clicked start button to trigger dynamic loading at (183, 95) on div#start>button
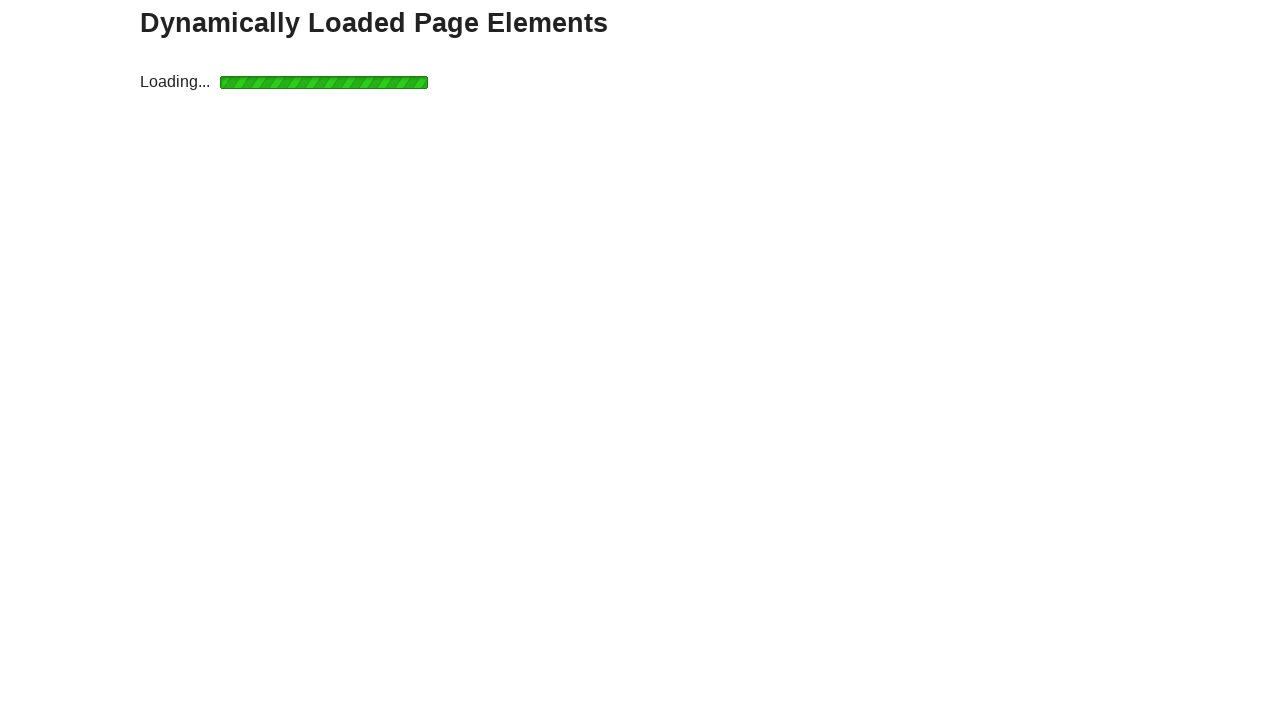

Dynamically loaded element appeared after 5-second wait
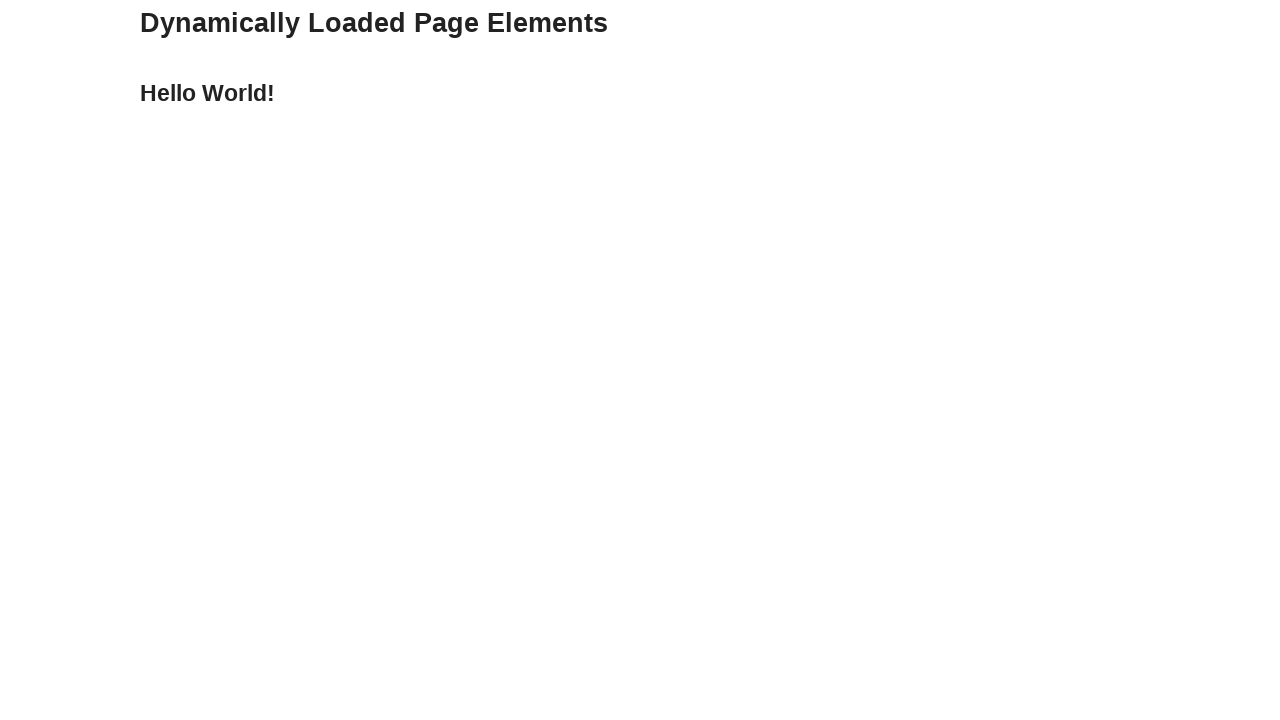

Retrieved text from loaded element: 'Hello World!'
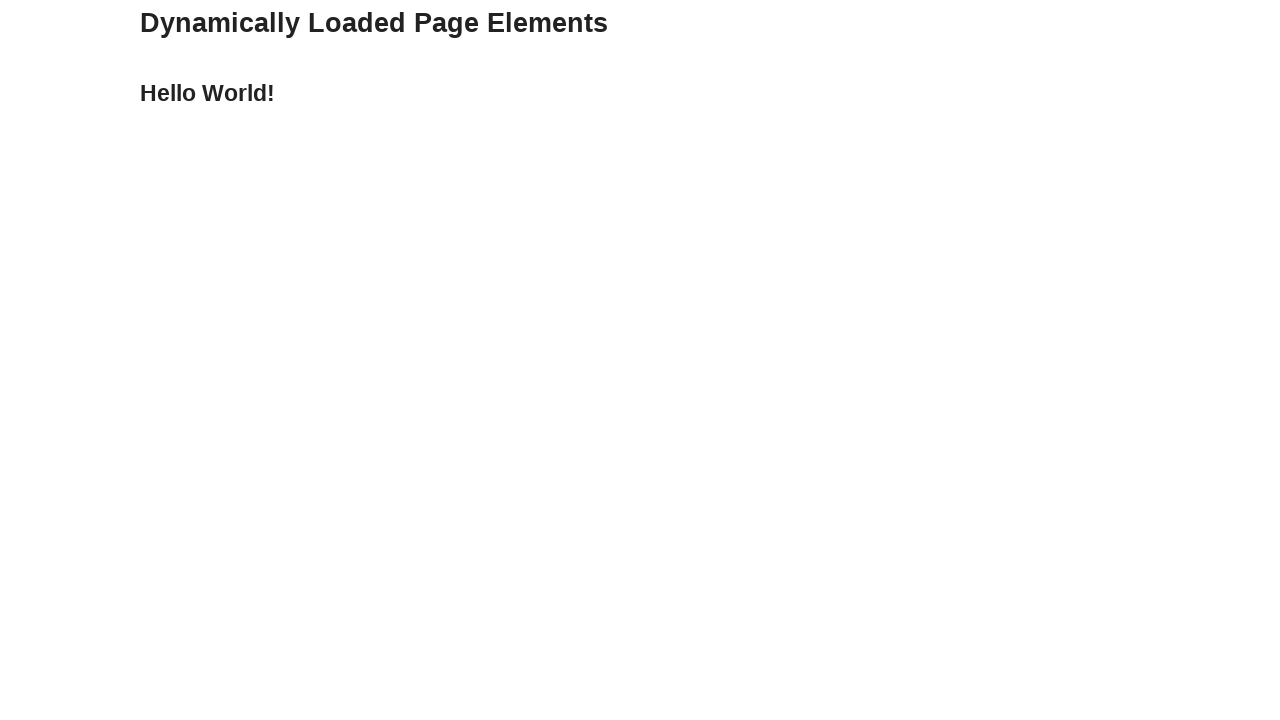

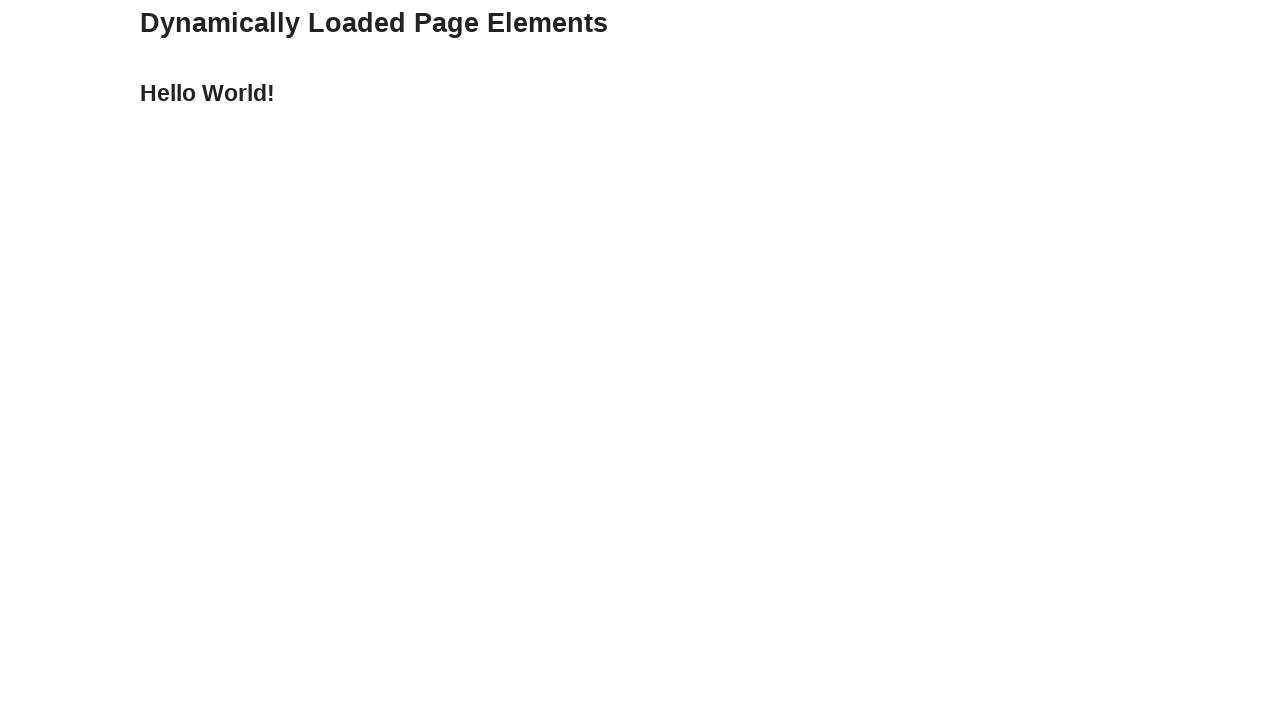